Tests jQuery UI nested menu navigation by hovering through Enabled > Downloads > PDF menu items and clicking to download PDF

Starting URL: https://the-internet.herokuapp.com/jqueryui/menu

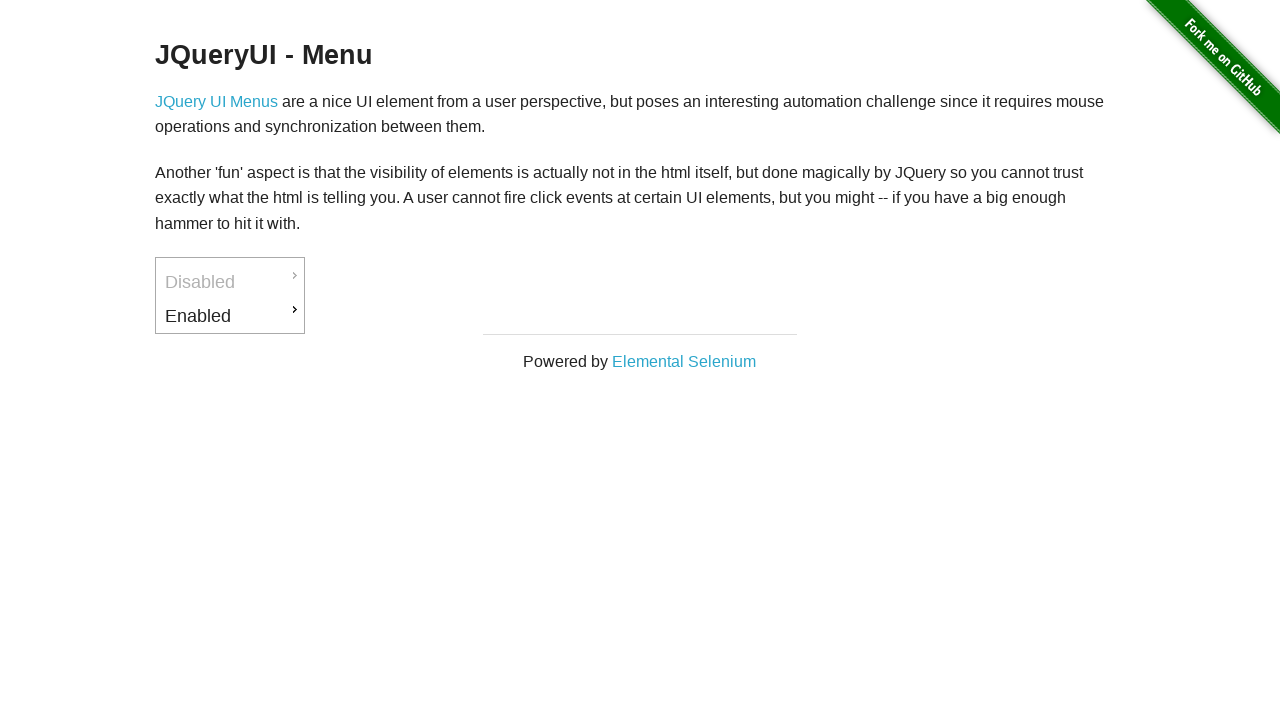

Waited for 'Enabled' menu item to be visible
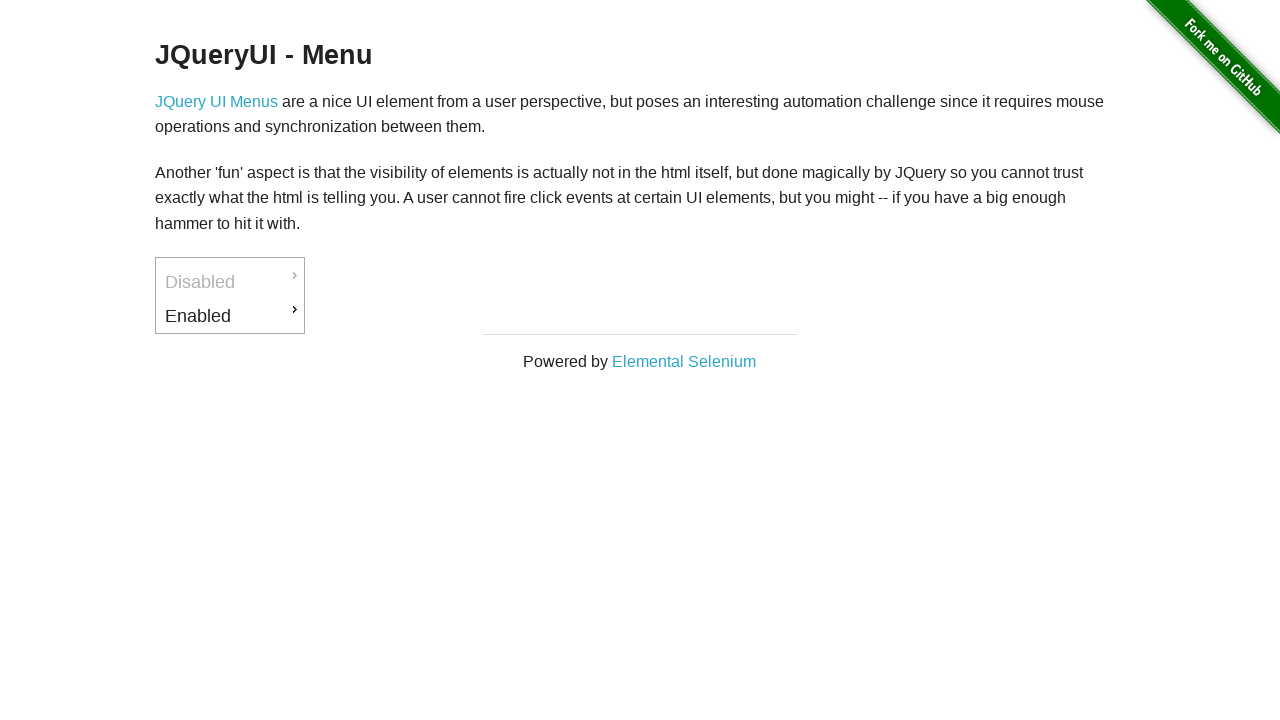

Hovered over 'Enabled' menu item at (230, 316) on xpath=//a[normalize-space()='Enabled']
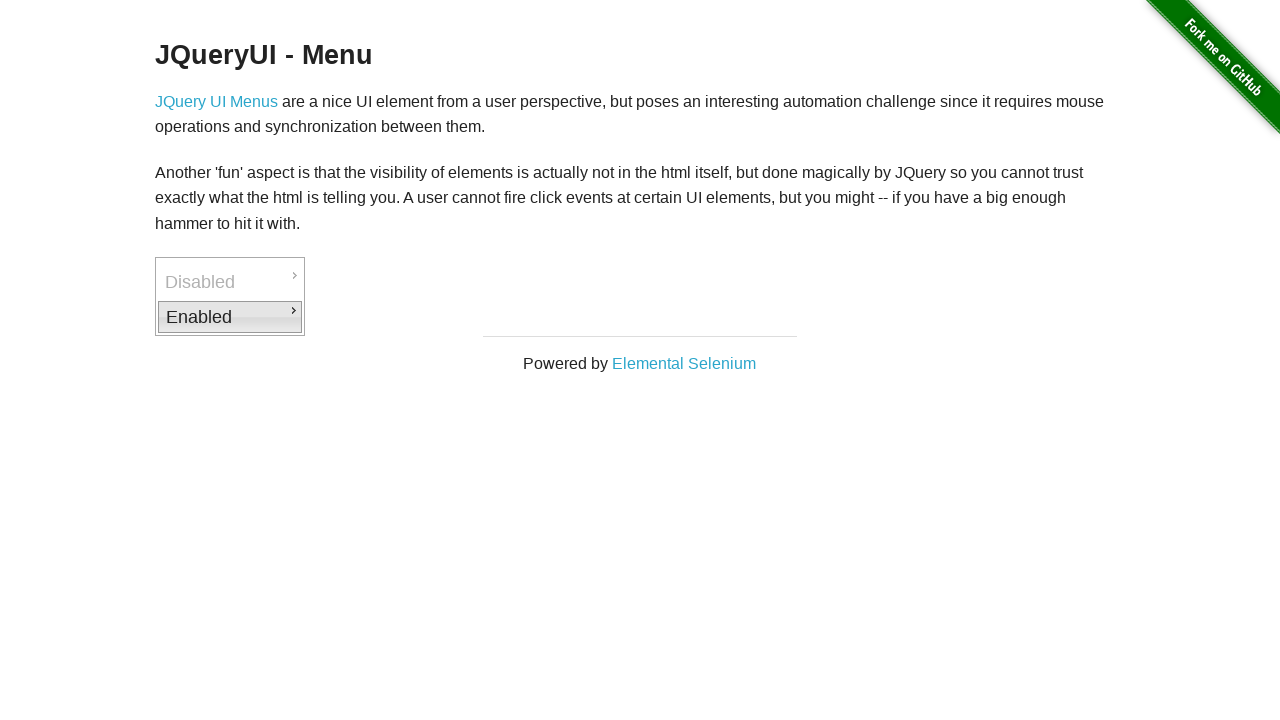

Waited for submenu to appear
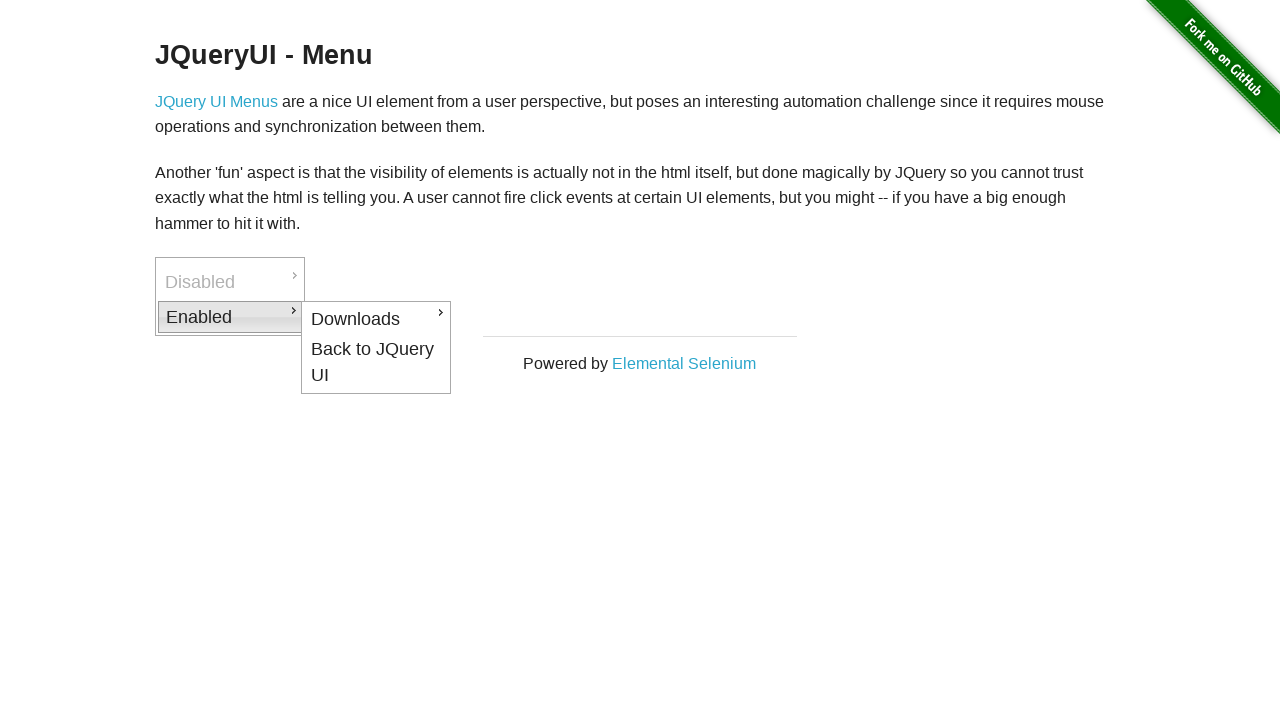

Hovered over 'Downloads' submenu item at (376, 319) on xpath=//a[normalize-space()='Downloads']
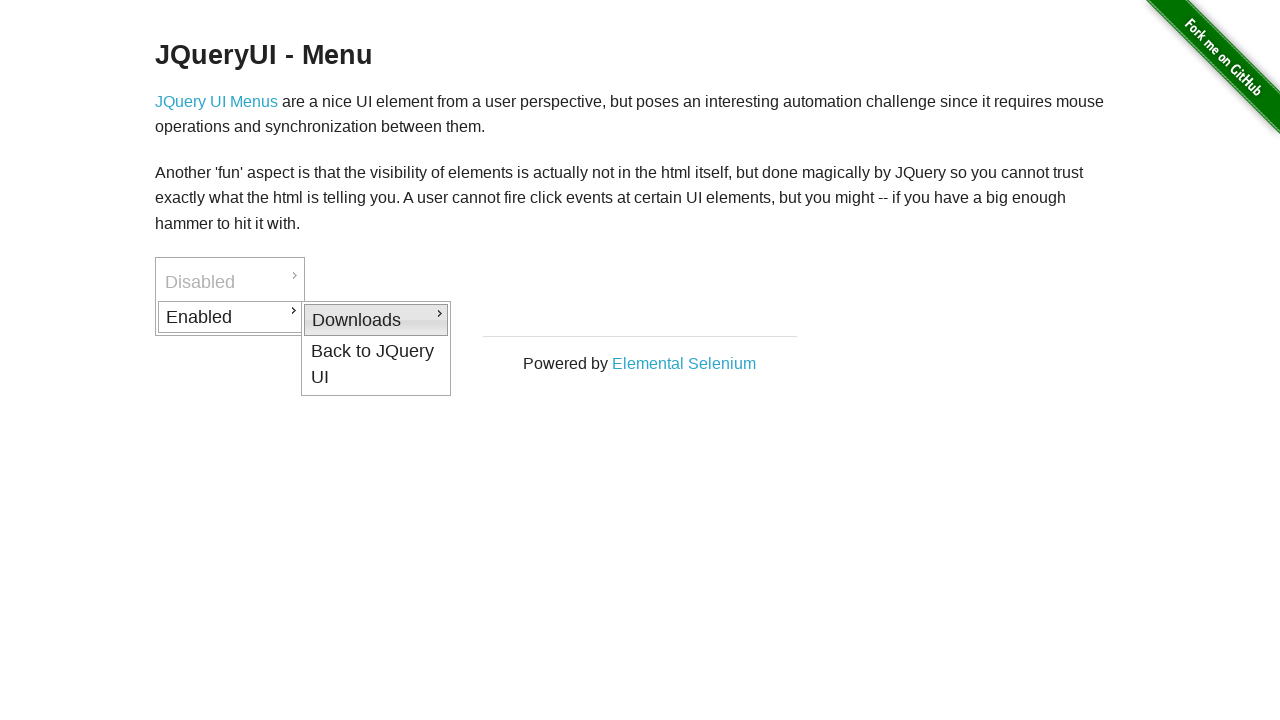

Waited for nested submenu to appear
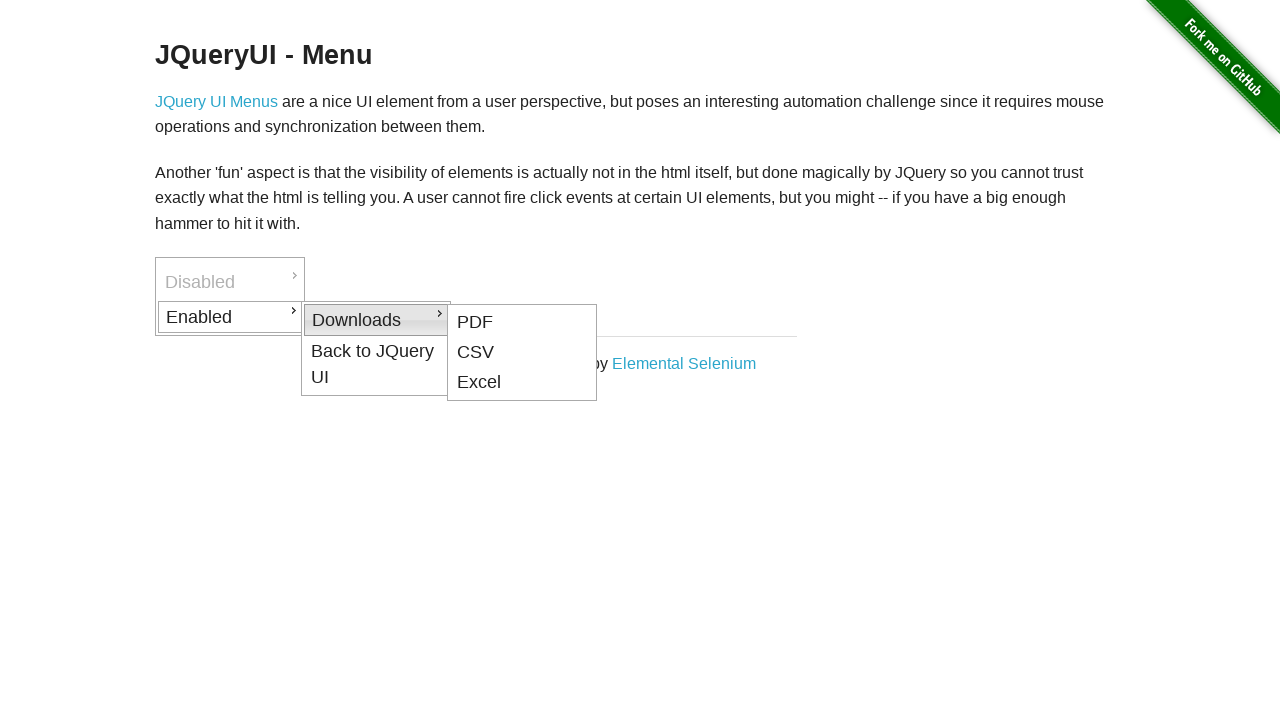

Hovered over 'PDF' menu option at (522, 322) on xpath=//a[normalize-space()='PDF']
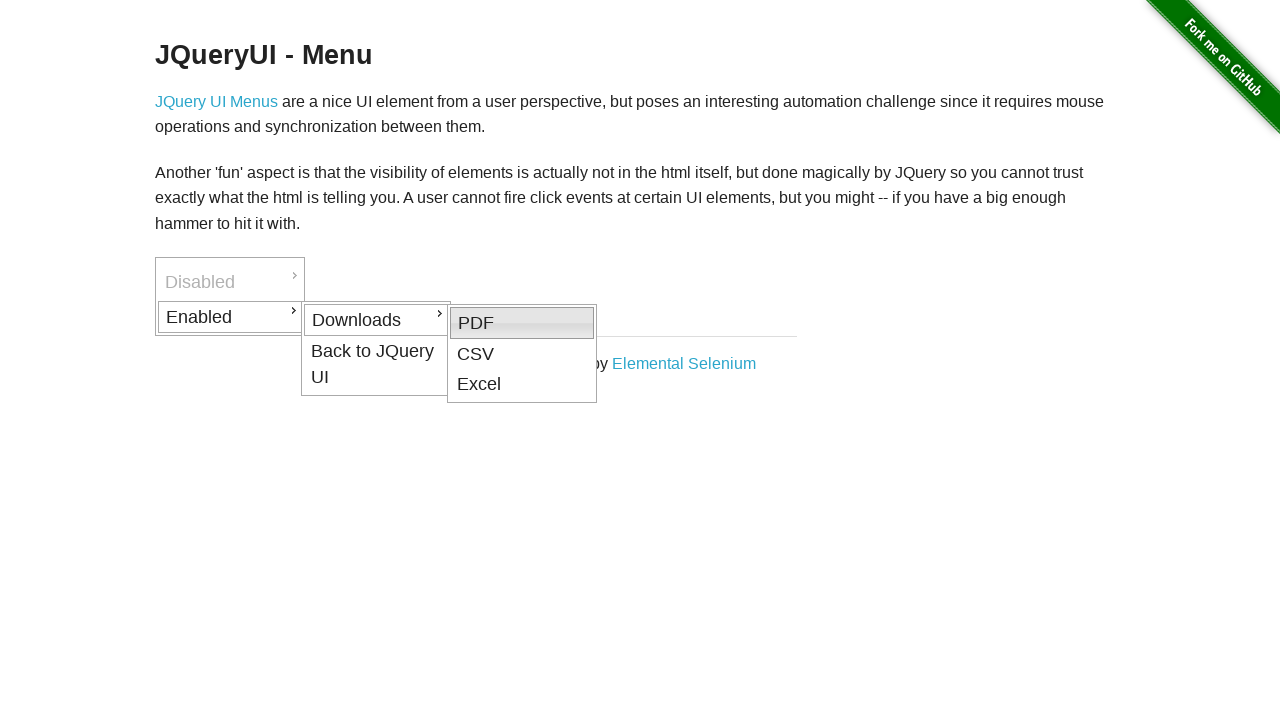

Clicked 'PDF' to download PDF file at (522, 323) on xpath=//a[normalize-space()='PDF']
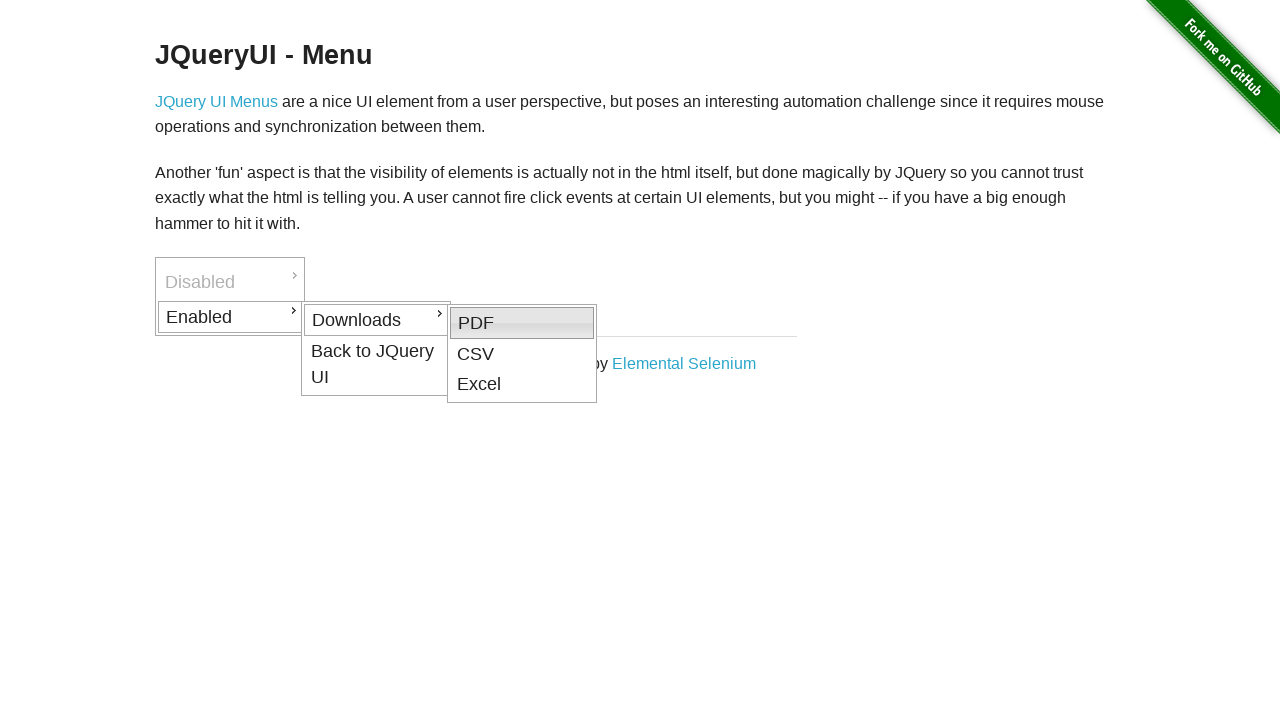

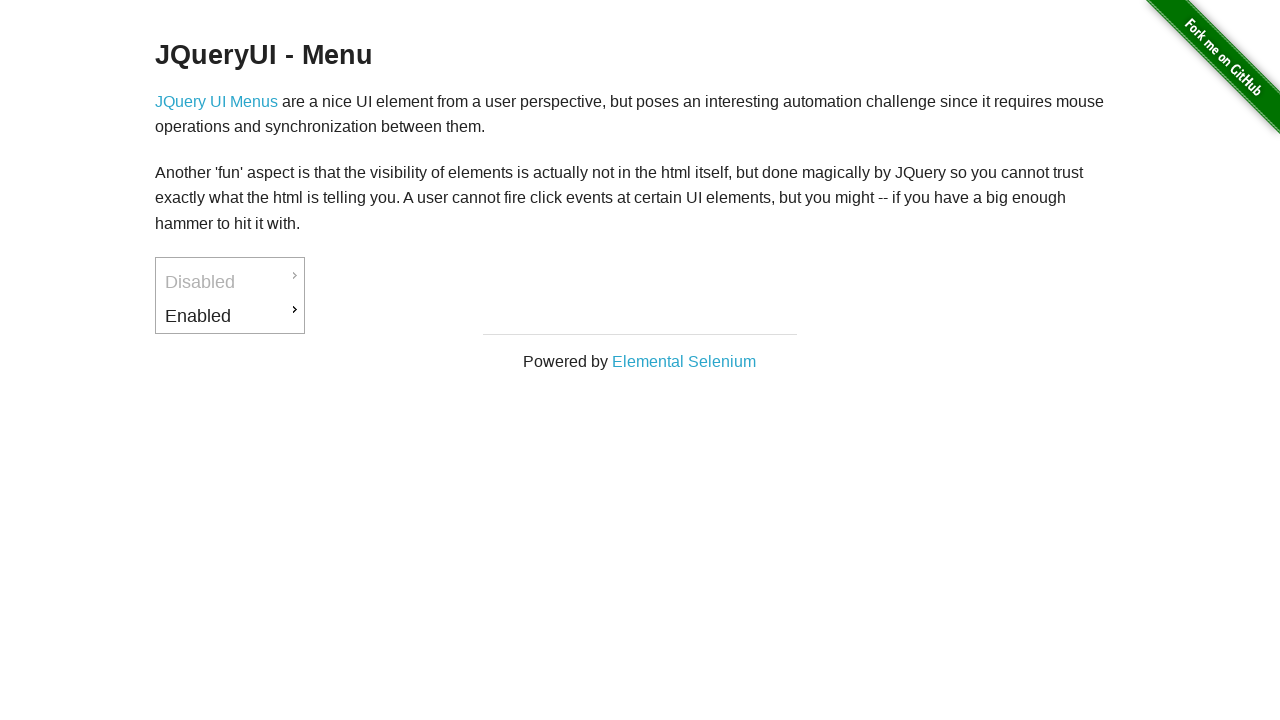